Tests dynamic button functionality by waiting for a button to become enabled after 5 seconds and verifying its enabled state

Starting URL: https://demoqa.com/dynamic-properties

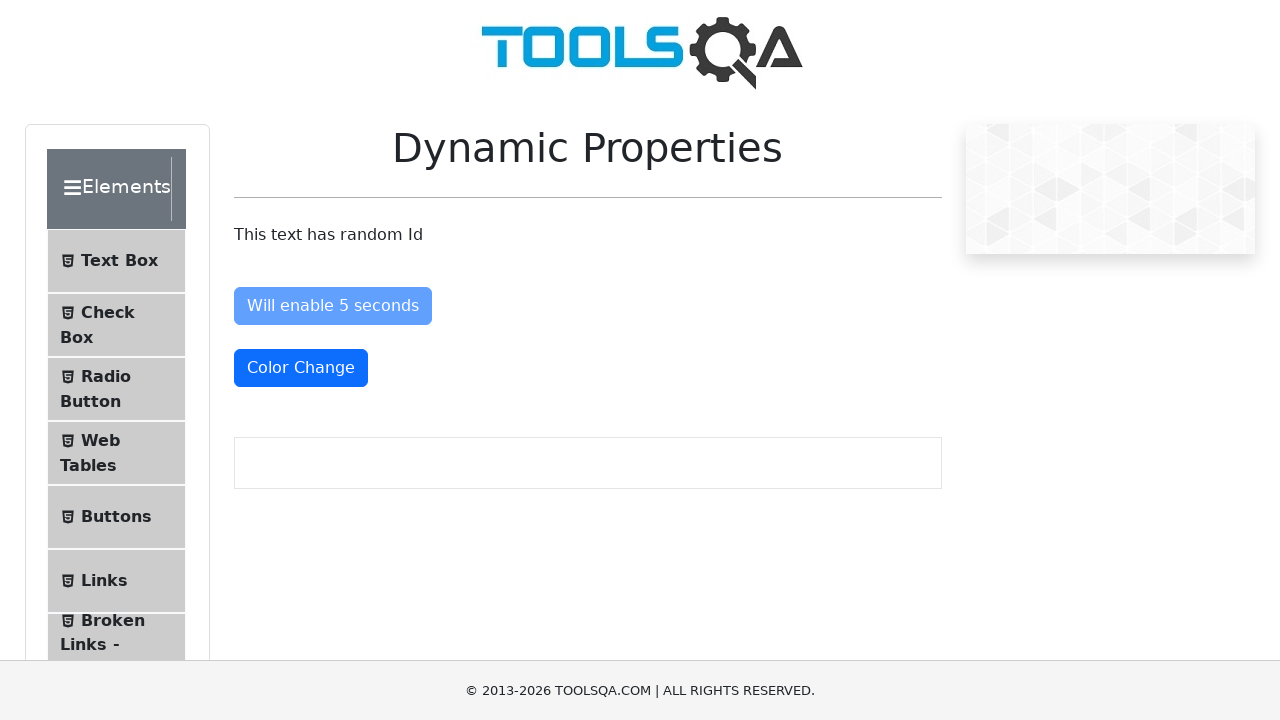

Waited for button to become enabled after 5 seconds
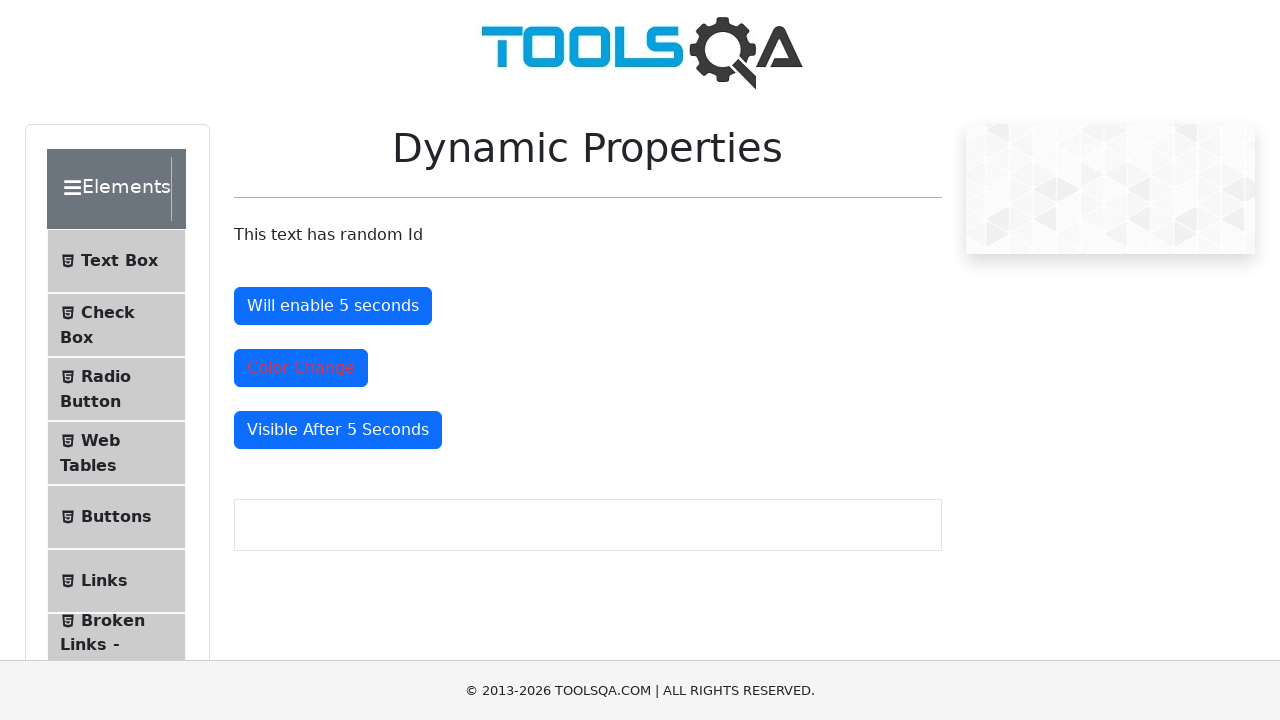

Located the dynamic button element
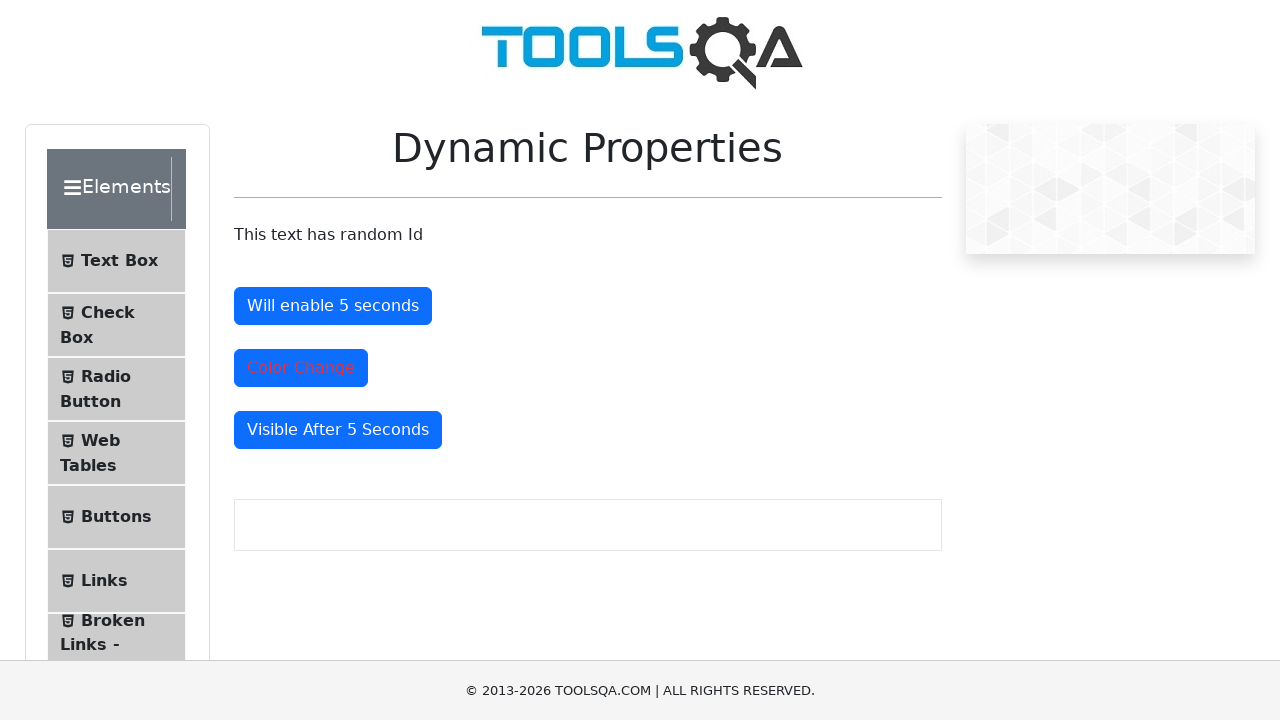

Verified that the button is enabled
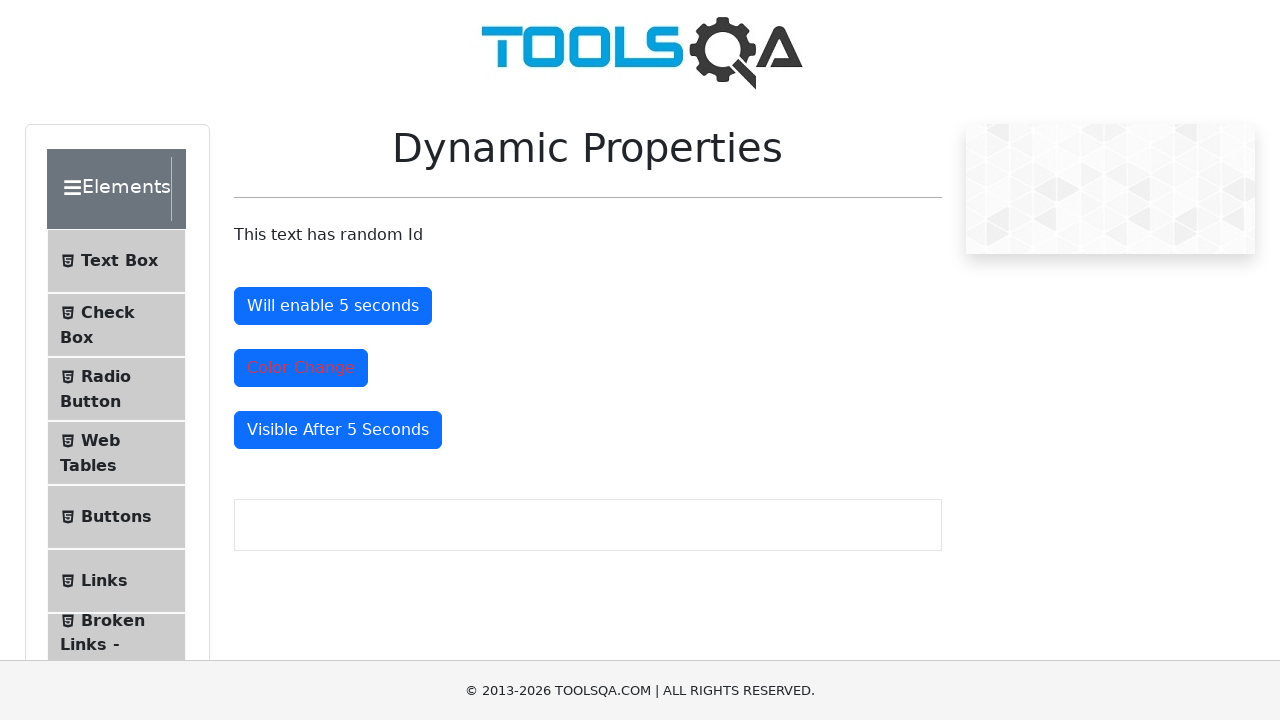

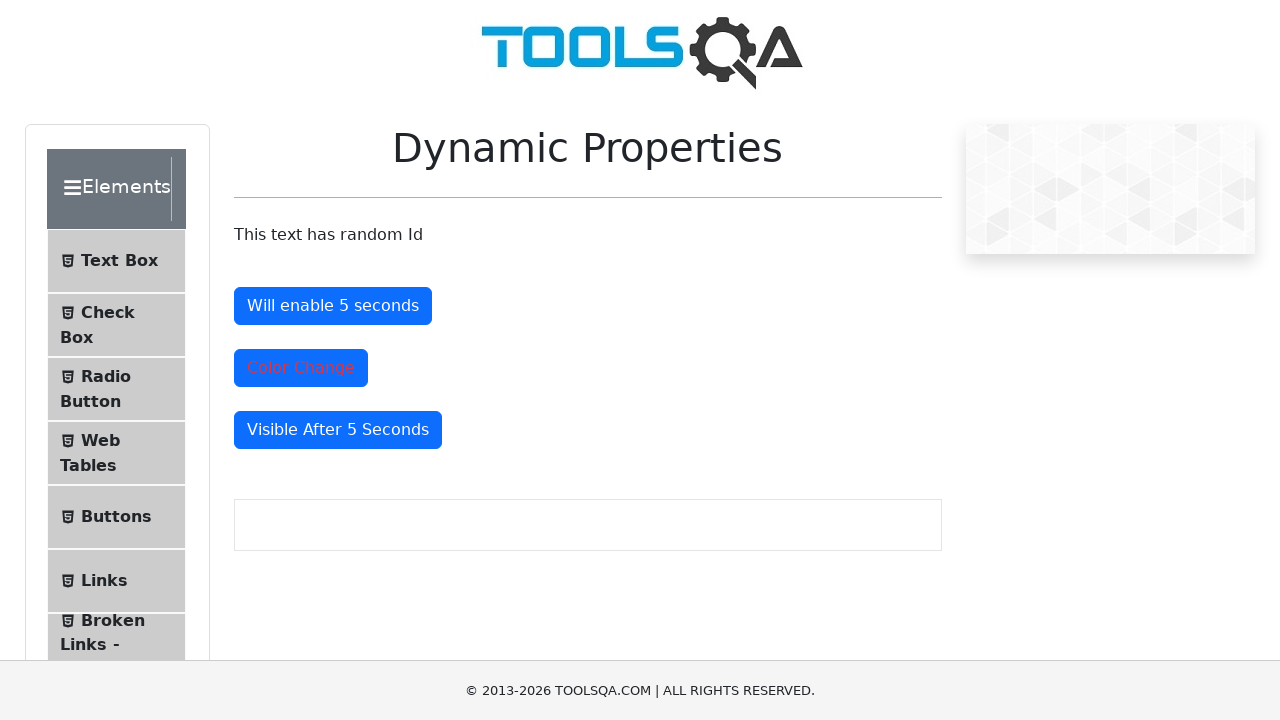